Tests A/B testing page by clicking the link and verifying the page title

Starting URL: http://the-internet.herokuapp.com

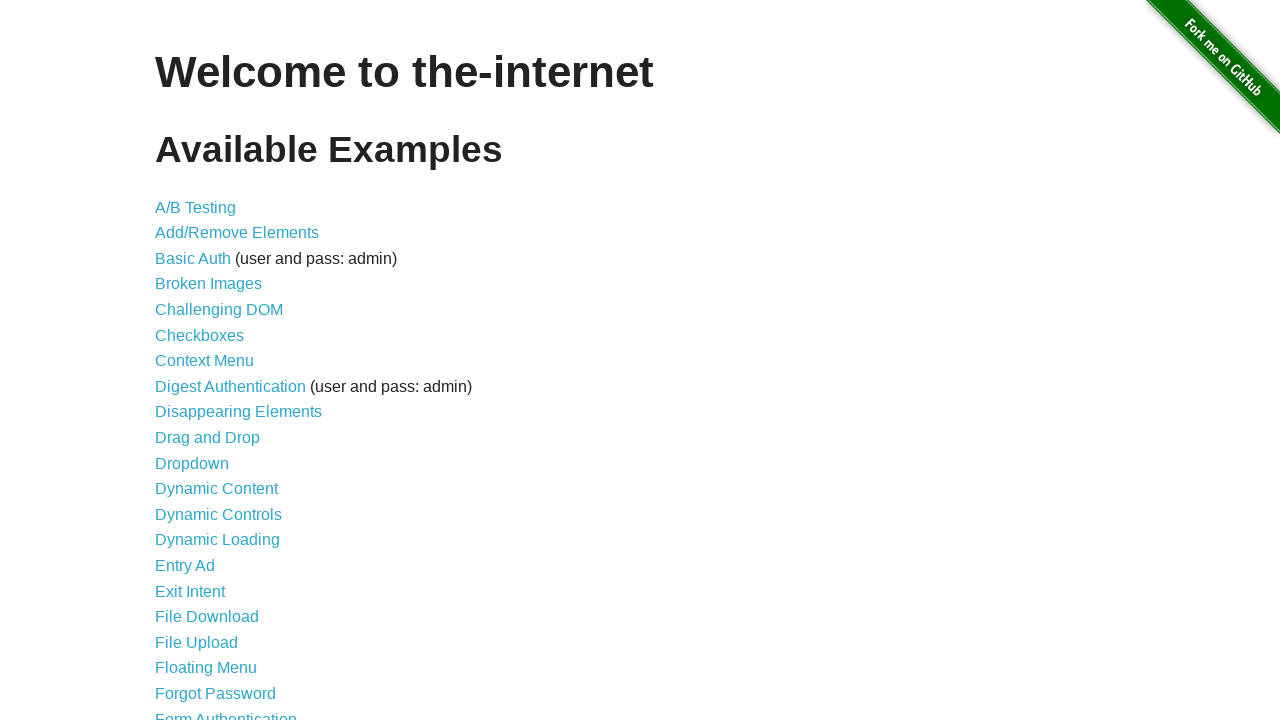

Clicked on A/B Testing link at (196, 207) on text=A/B Testing
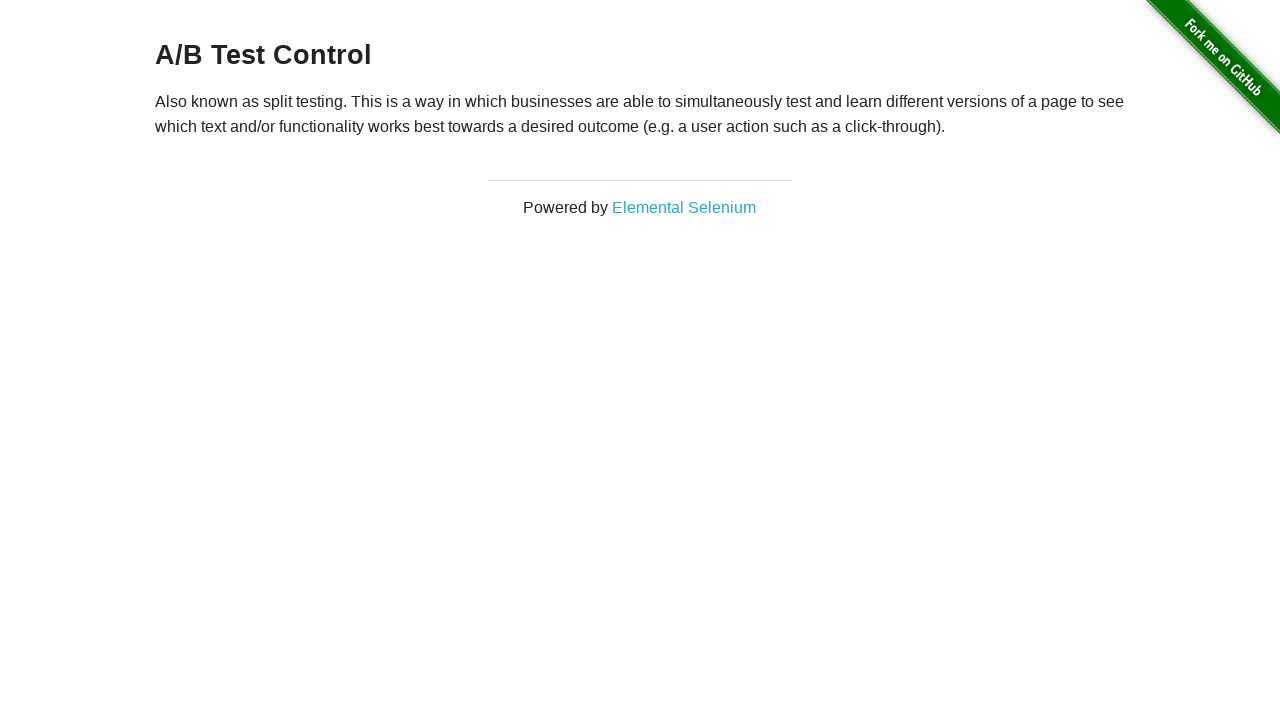

H3 element loaded on A/B testing page
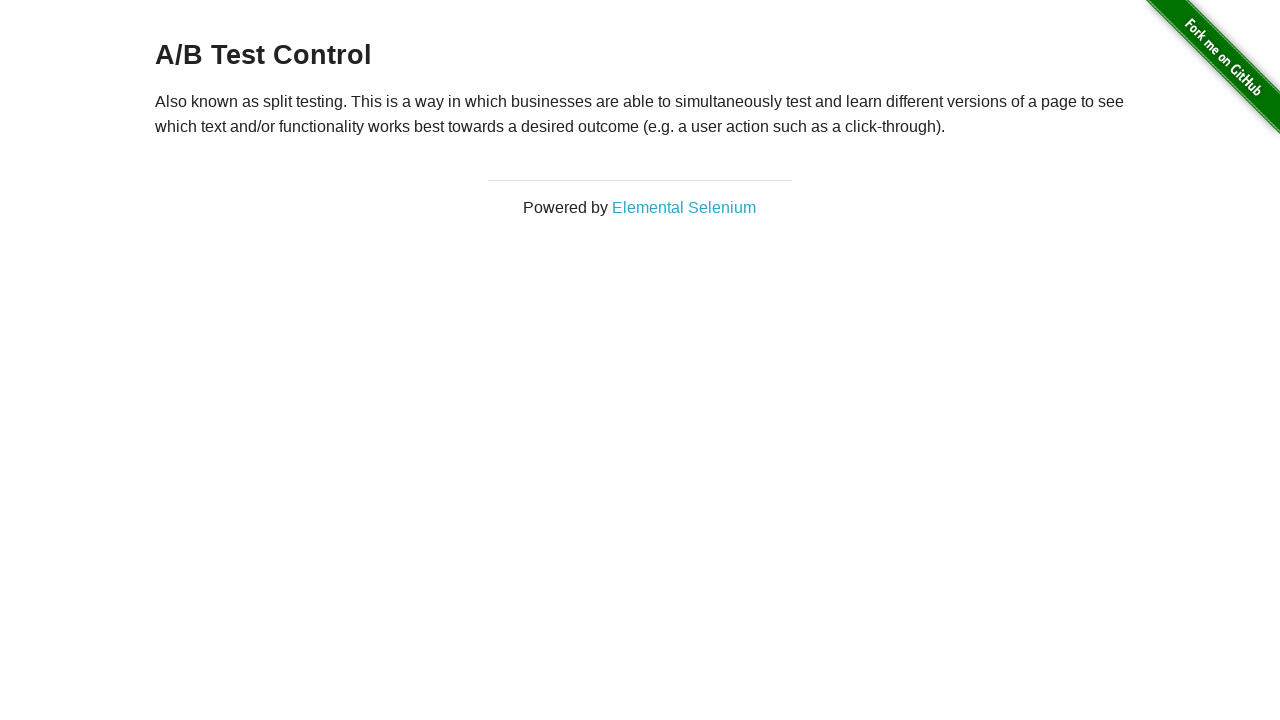

Located h3 title element
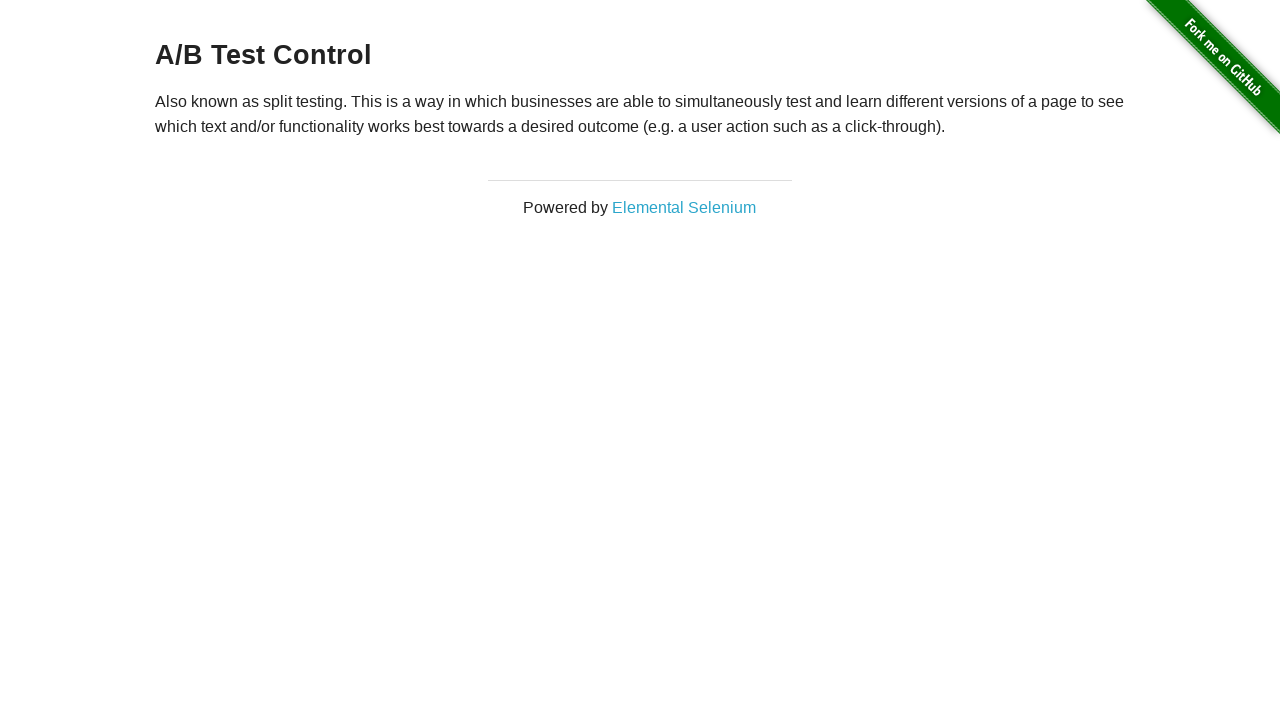

Verified page title is either 'A/B Test Variation 1' or 'A/B Test Control'
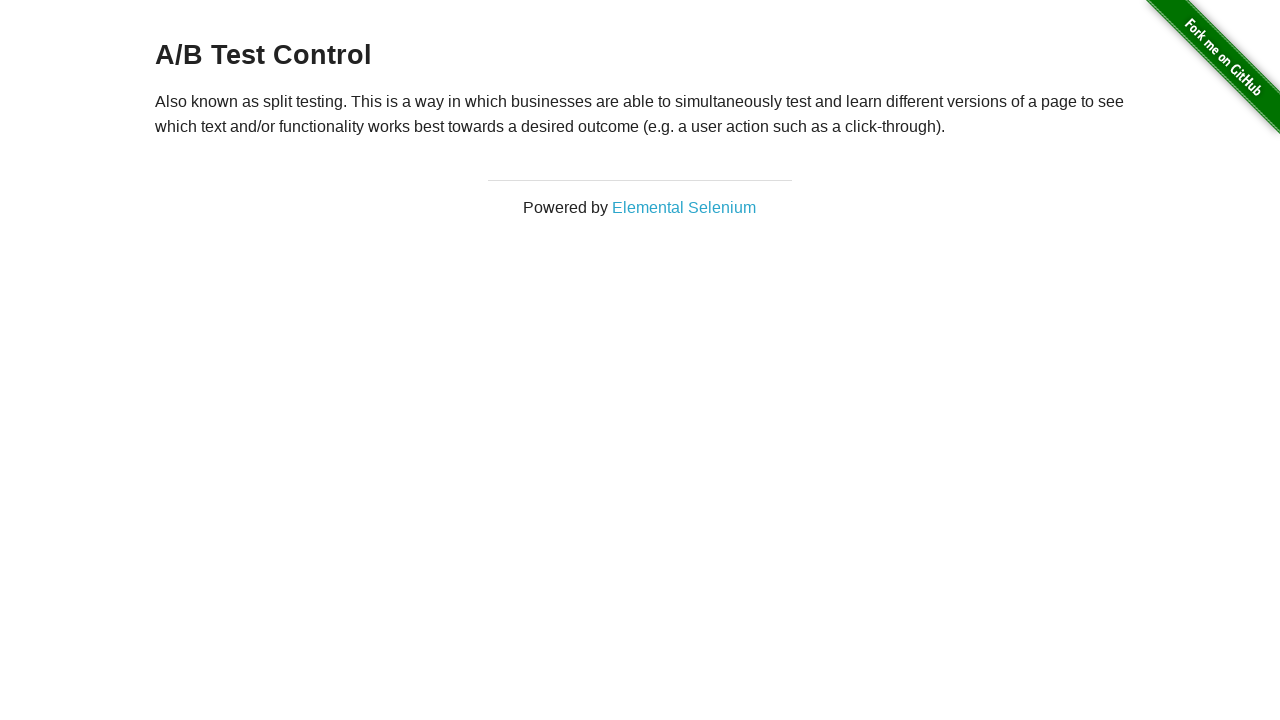

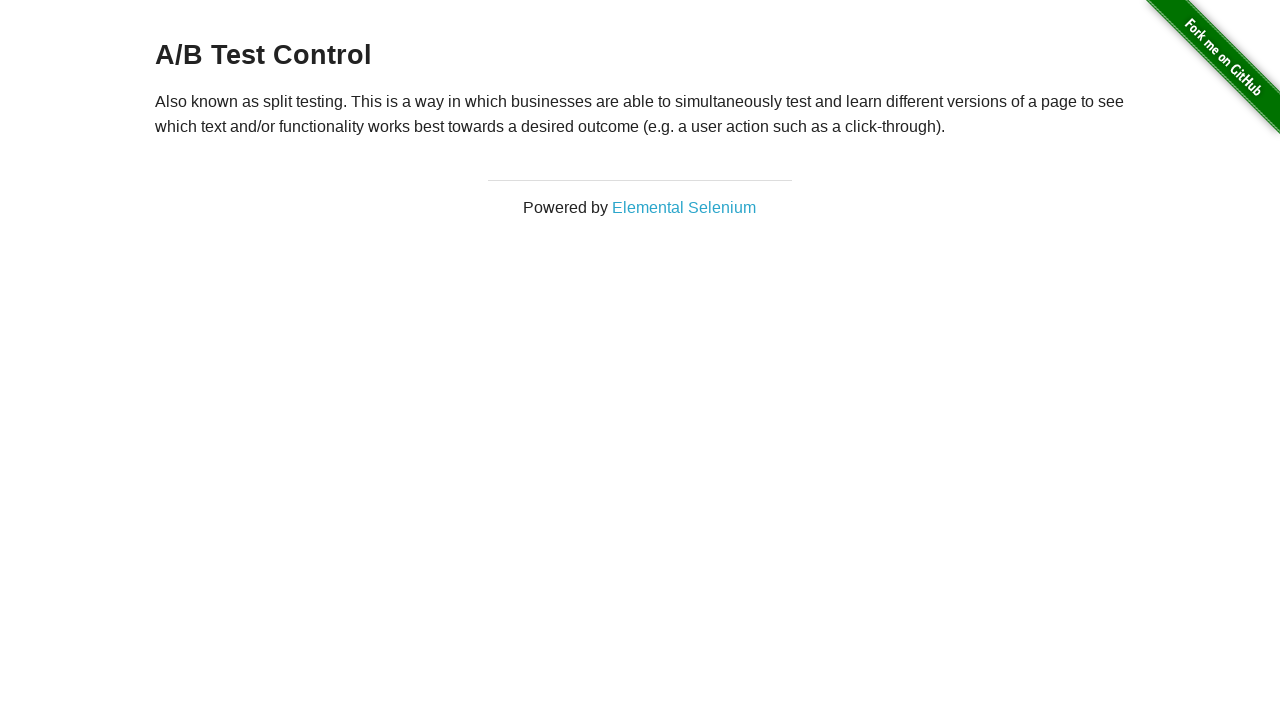